Tests drag and drop functionality between draggable and droppable elements

Starting URL: https://demoqa.com/droppable

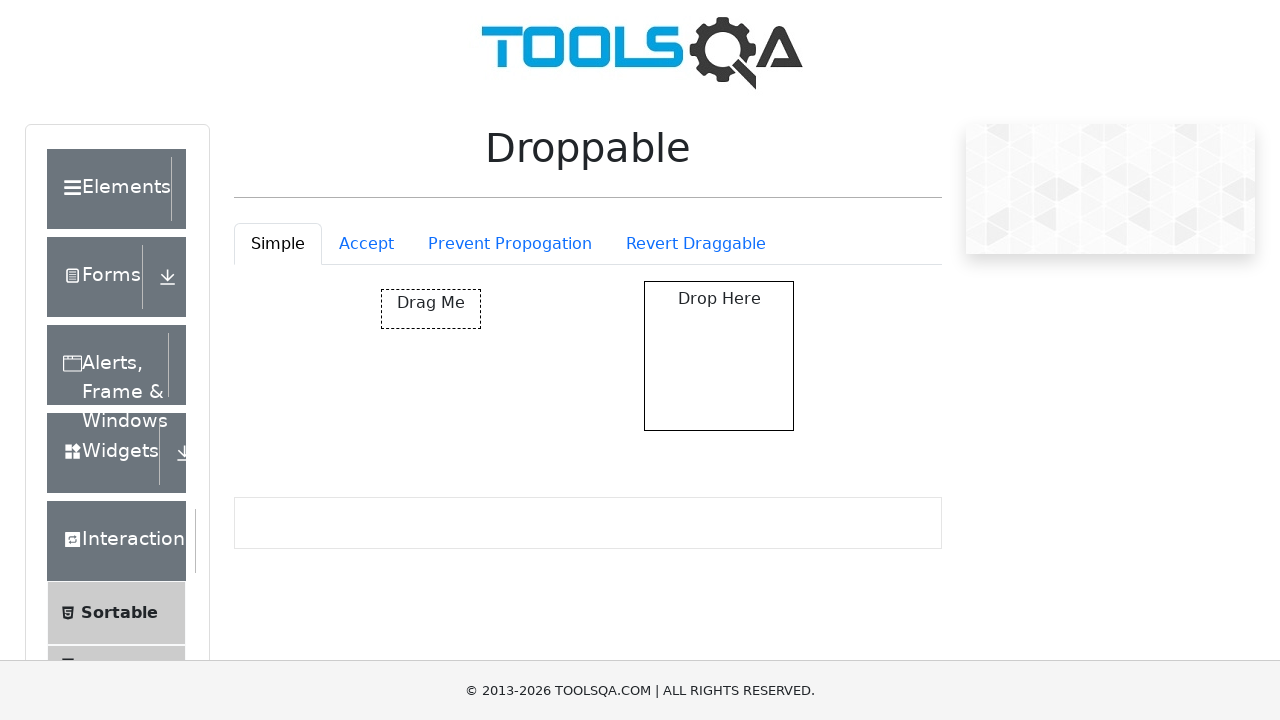

Navigated to drag and drop demo page
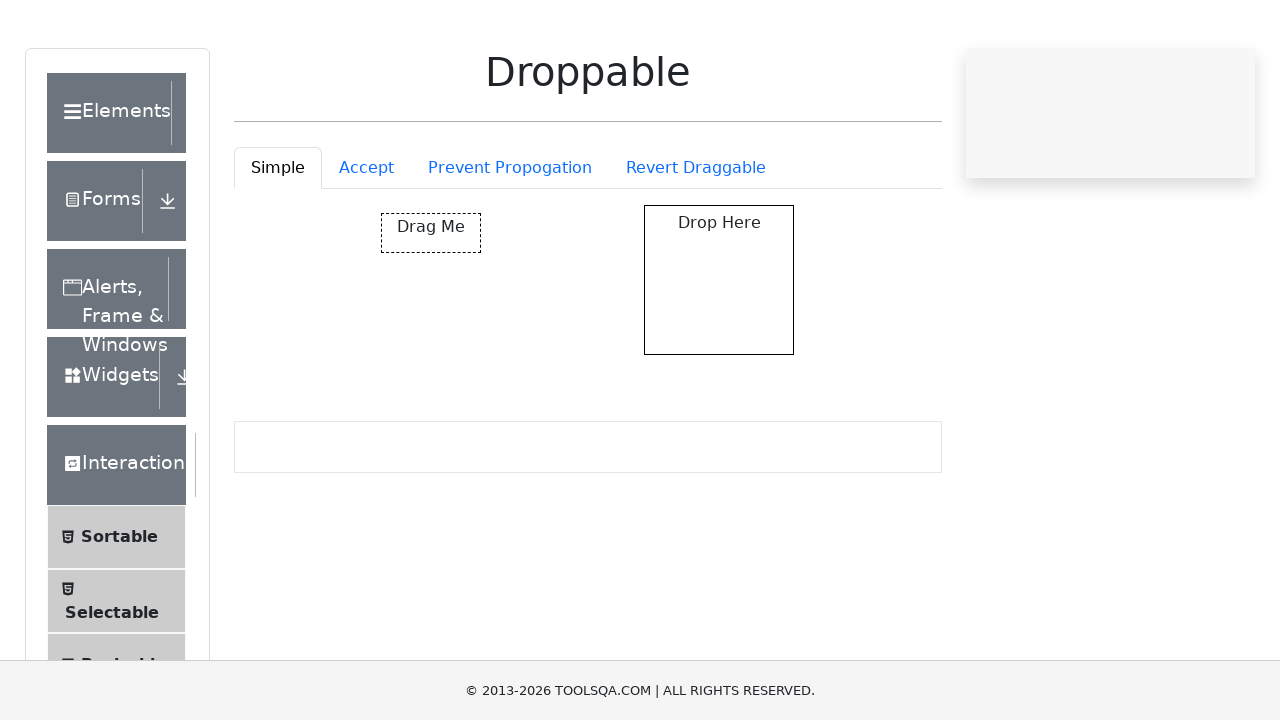

Dragged draggable element and dropped it on droppable element at (719, 356)
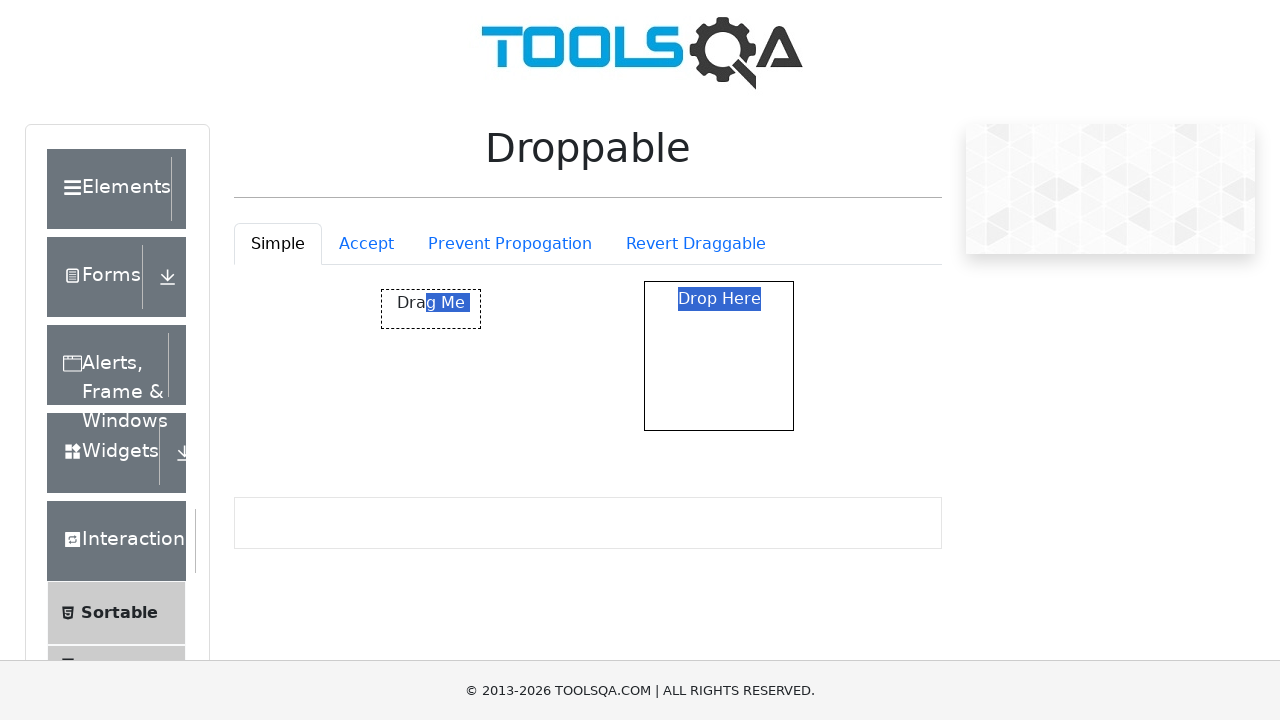

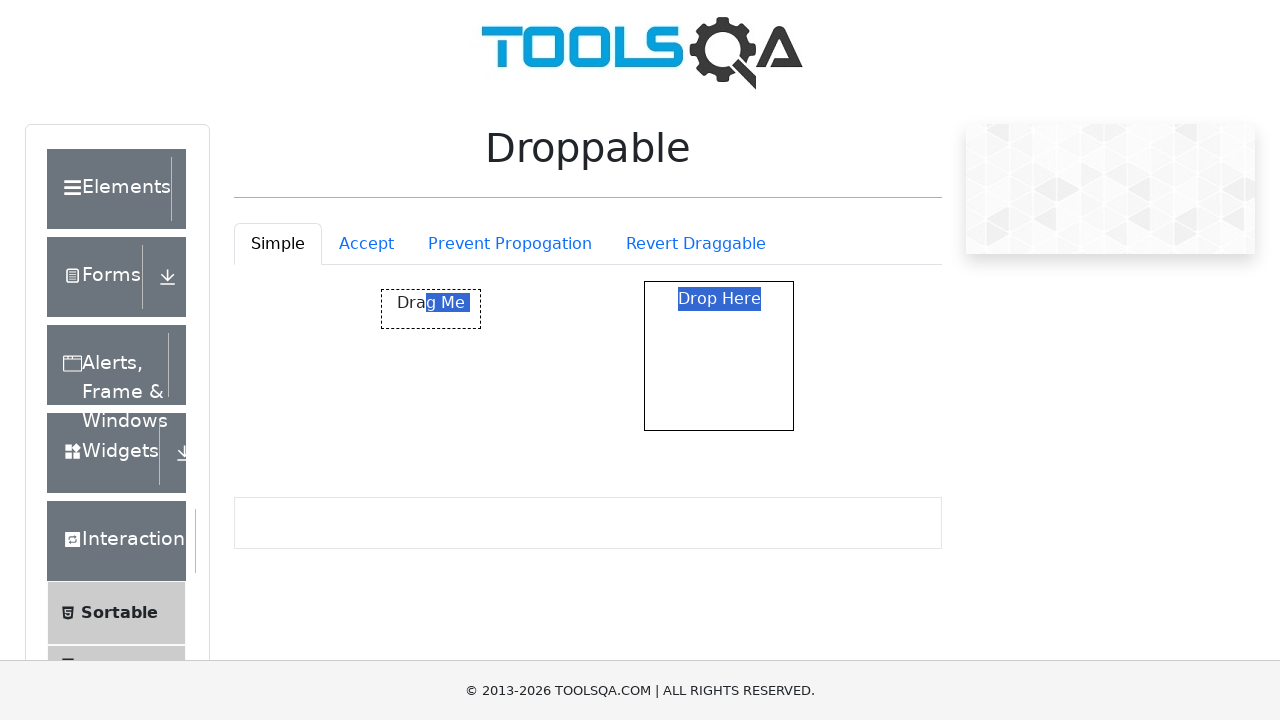